Tests that the Clear completed button displays correct text when items are completed

Starting URL: https://demo.playwright.dev/todomvc

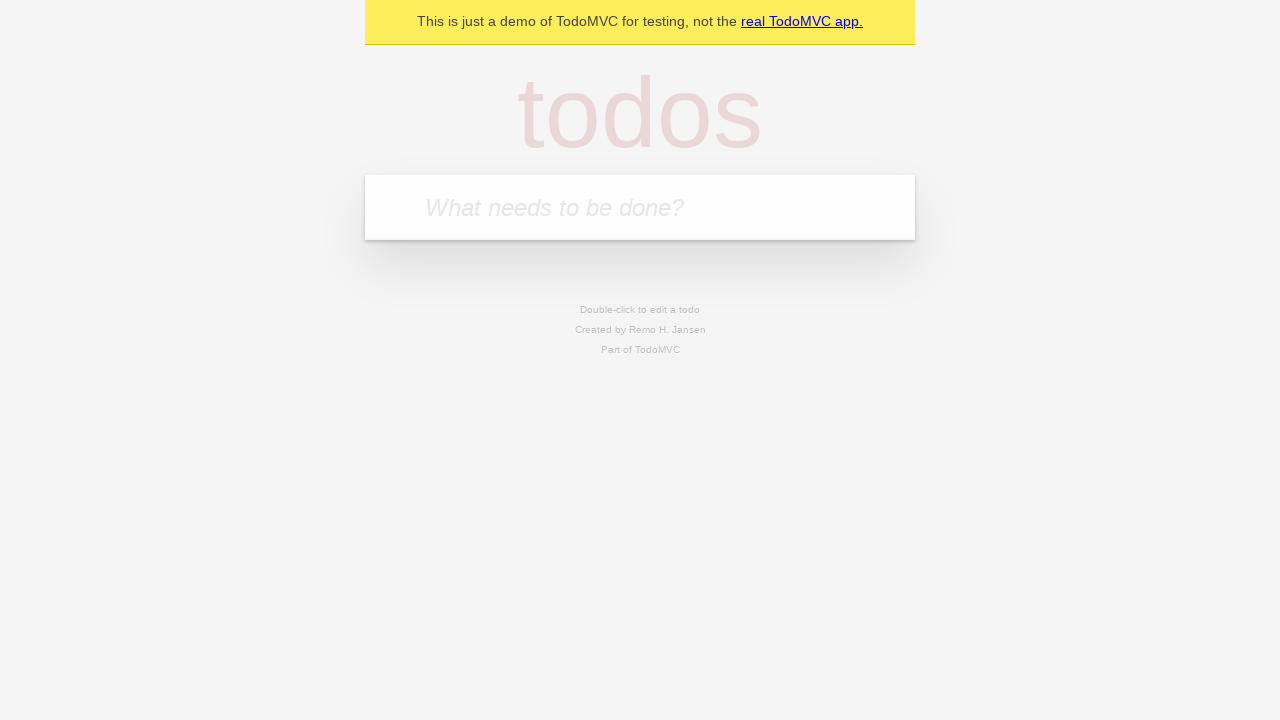

Filled todo input with 'buy some cheese' on internal:attr=[placeholder="What needs to be done?"i]
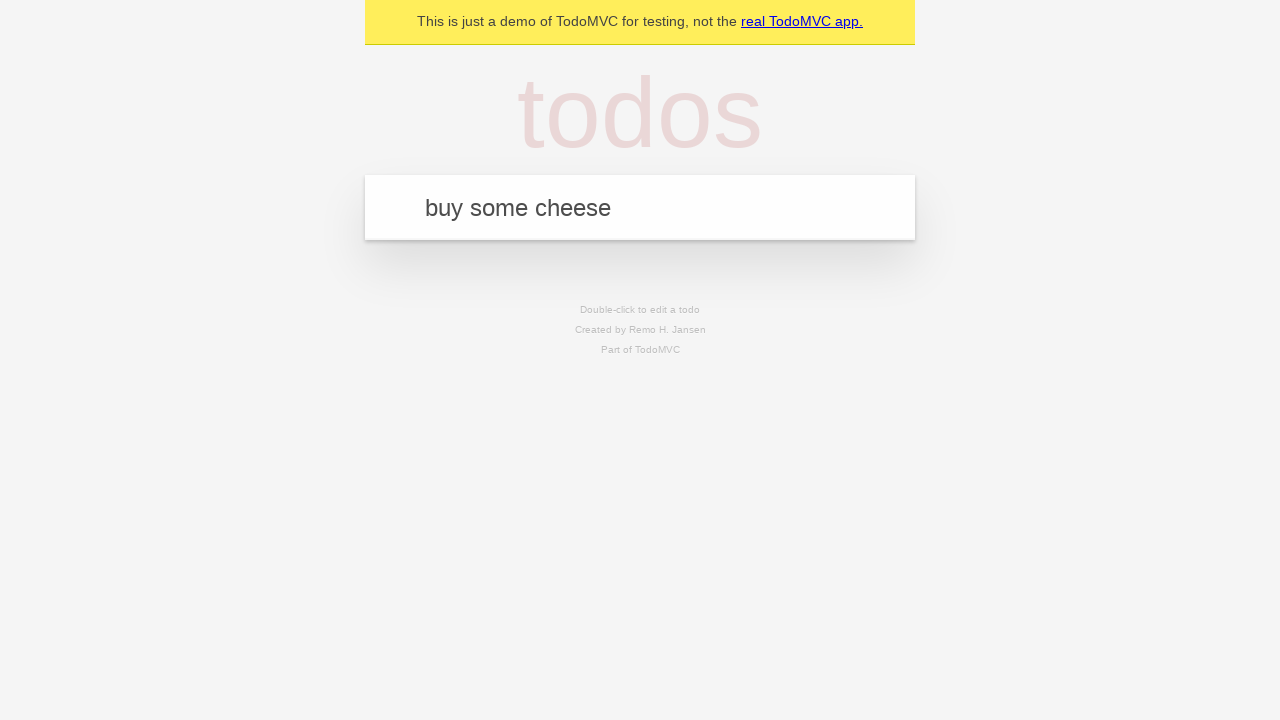

Pressed Enter to add first todo item on internal:attr=[placeholder="What needs to be done?"i]
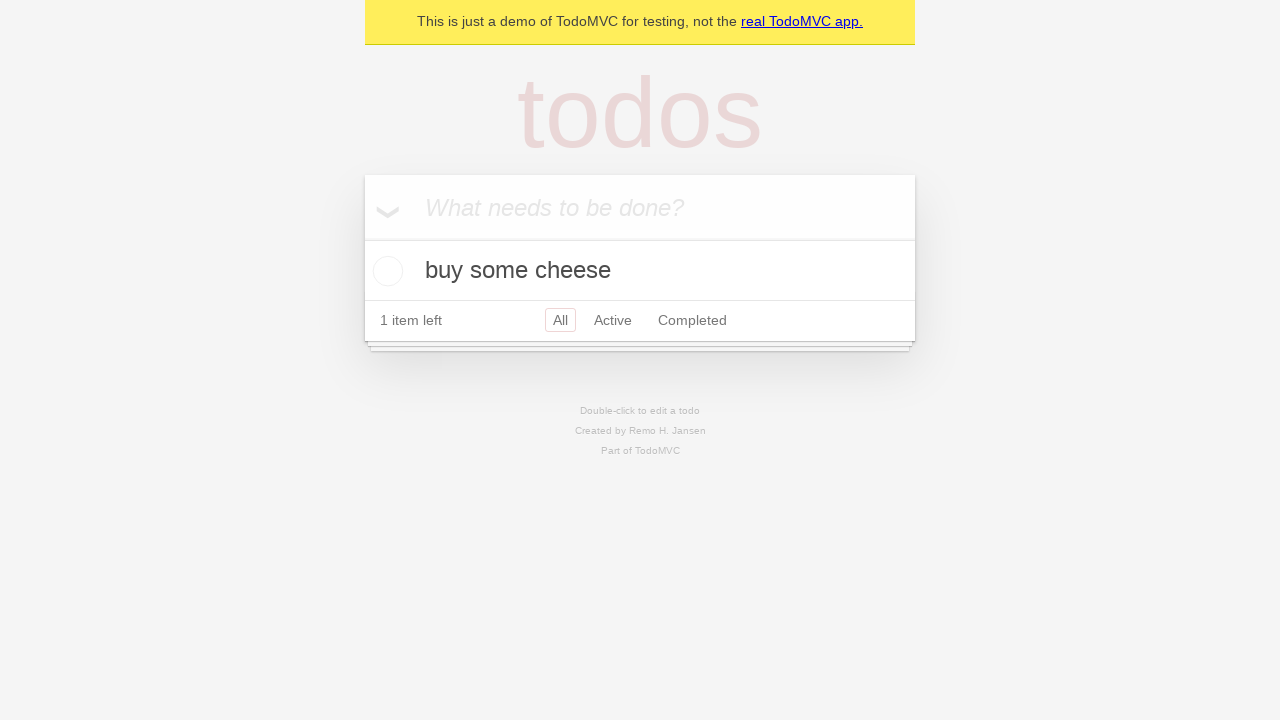

Filled todo input with 'feed the cat' on internal:attr=[placeholder="What needs to be done?"i]
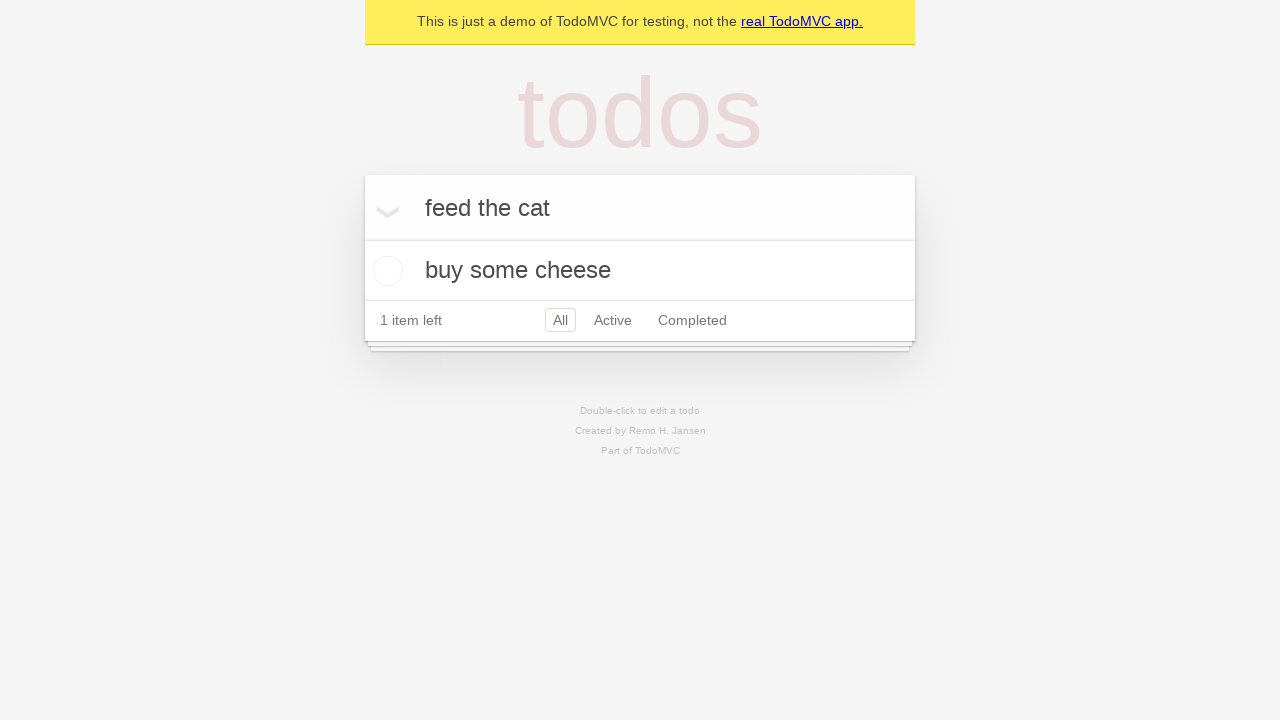

Pressed Enter to add second todo item on internal:attr=[placeholder="What needs to be done?"i]
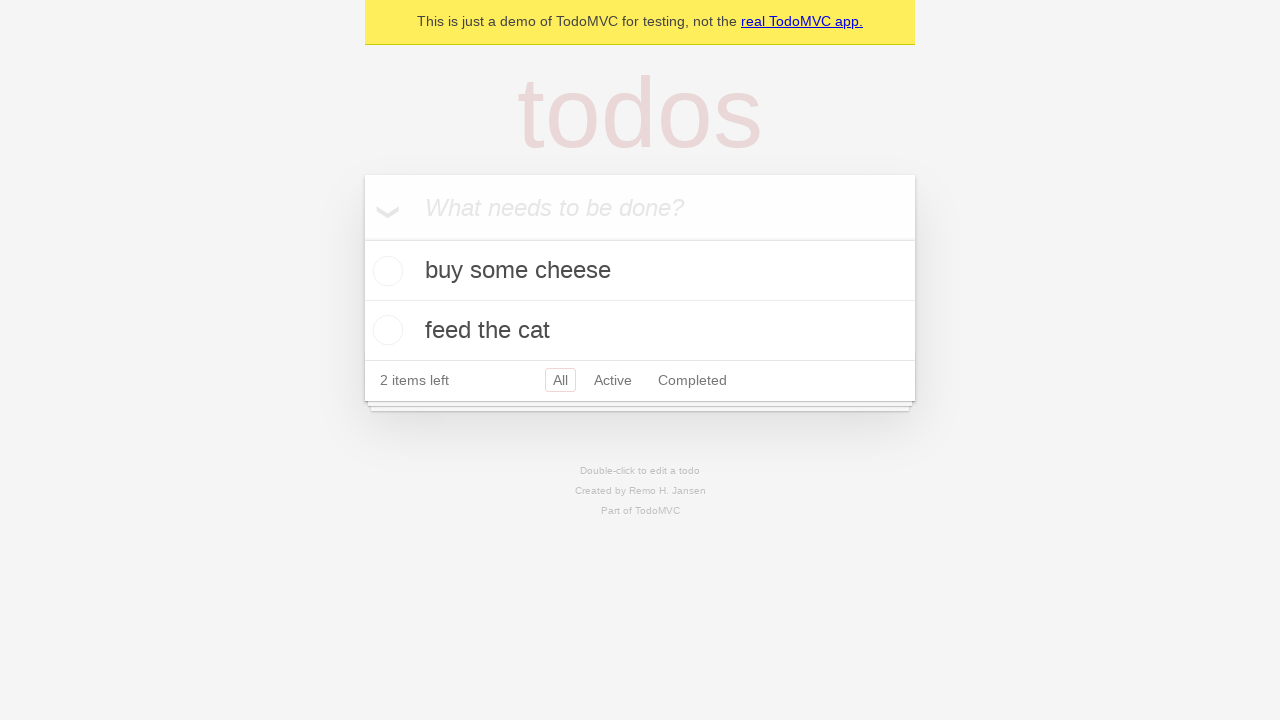

Filled todo input with 'book a doctors appointment' on internal:attr=[placeholder="What needs to be done?"i]
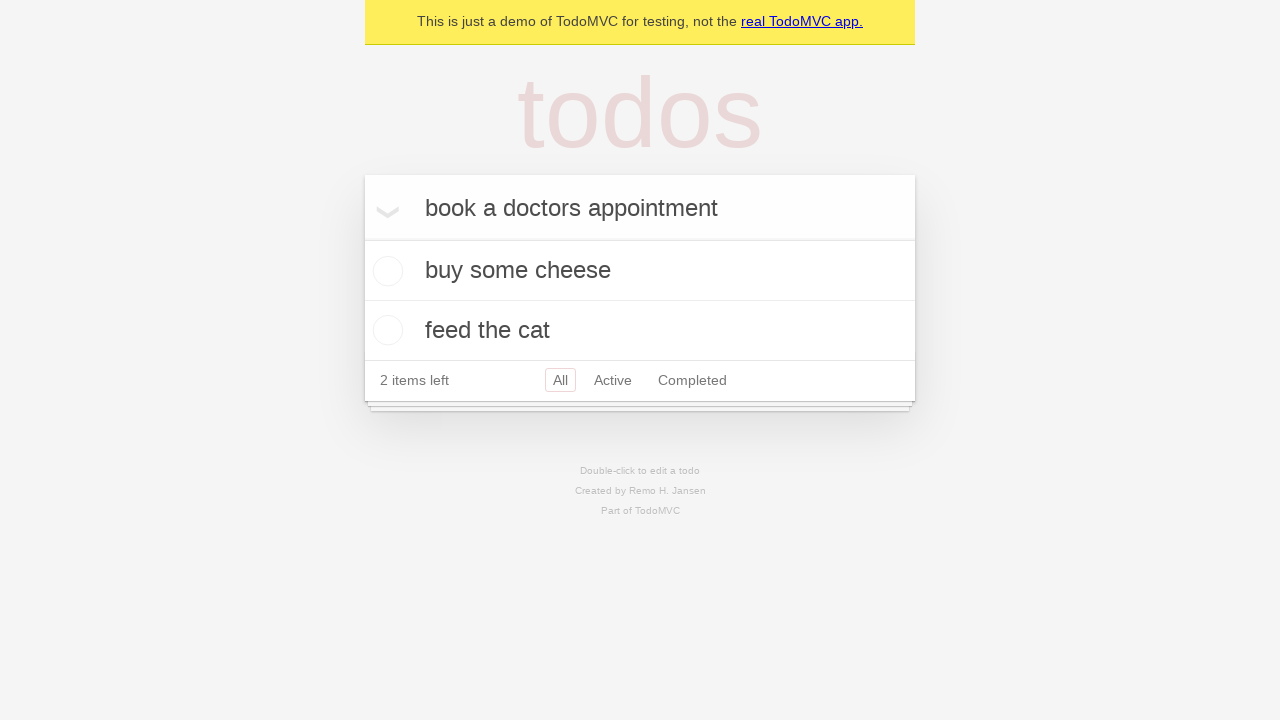

Pressed Enter to add third todo item on internal:attr=[placeholder="What needs to be done?"i]
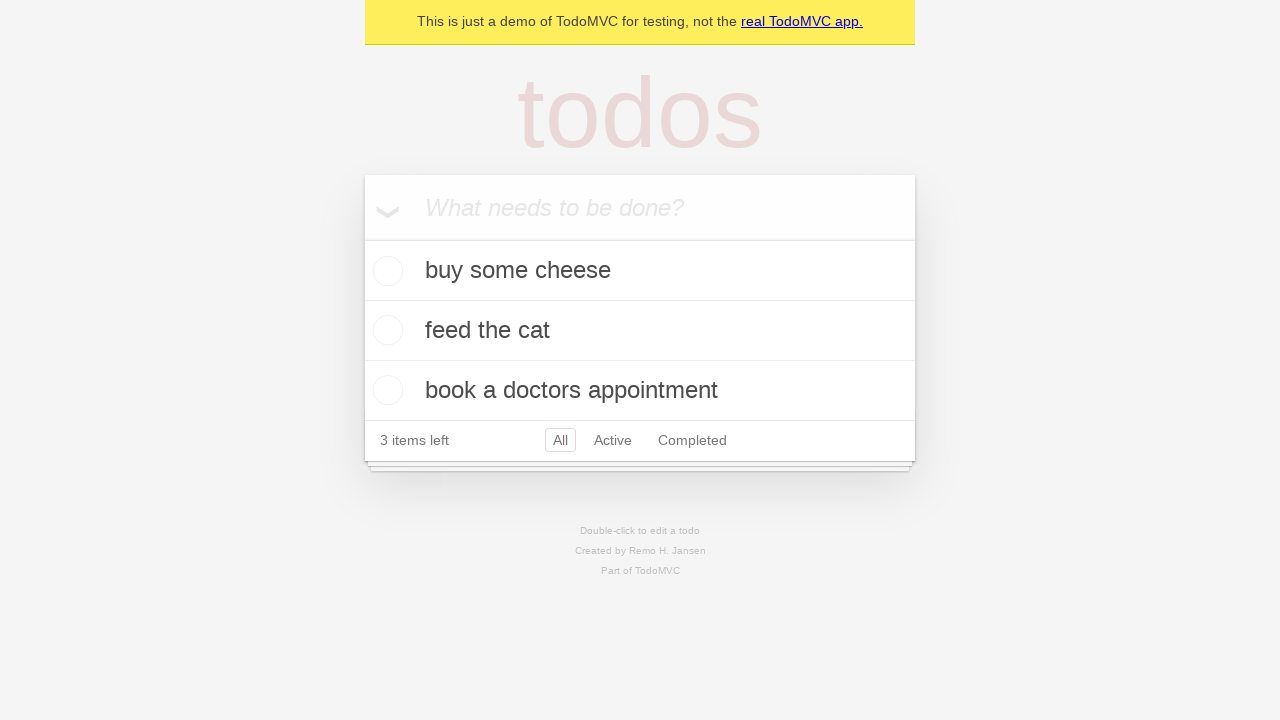

Checked the first todo item as completed at (385, 271) on .todo-list li .toggle >> nth=0
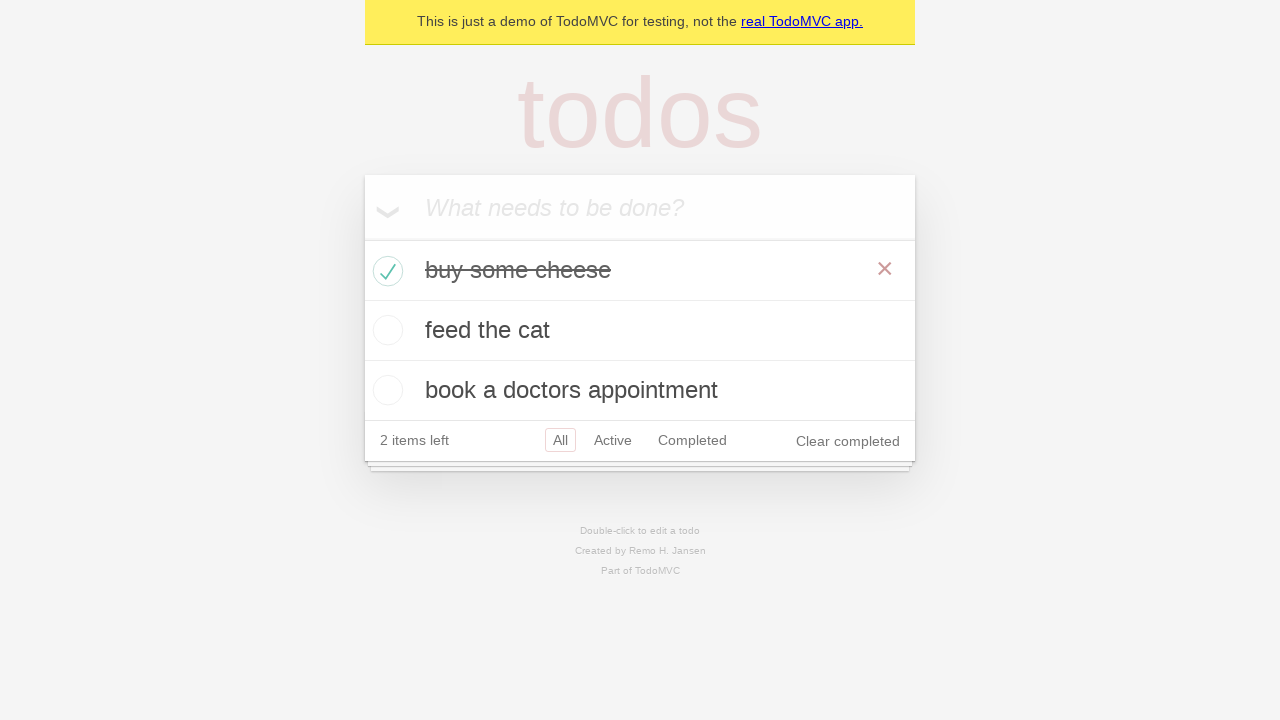

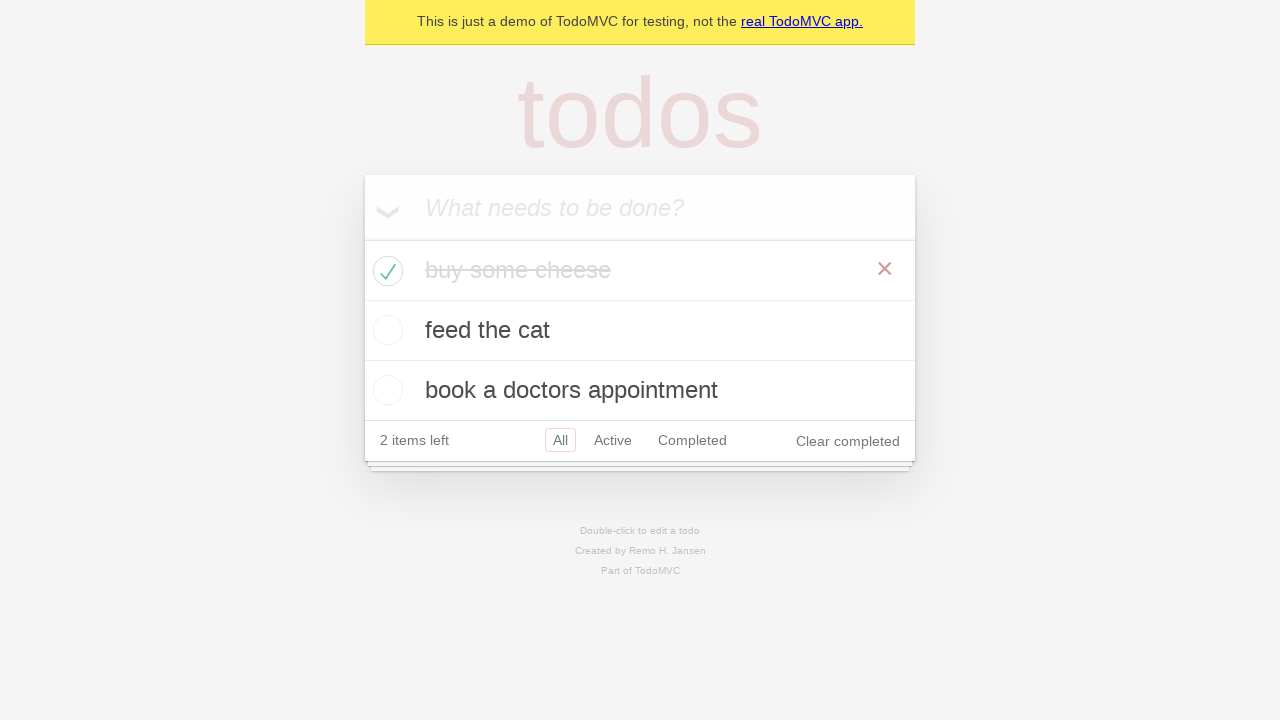